Tests that an error message appears when entering an invalid login in the password recovery form

Starting URL: https://b2c.passport.rt.ru/

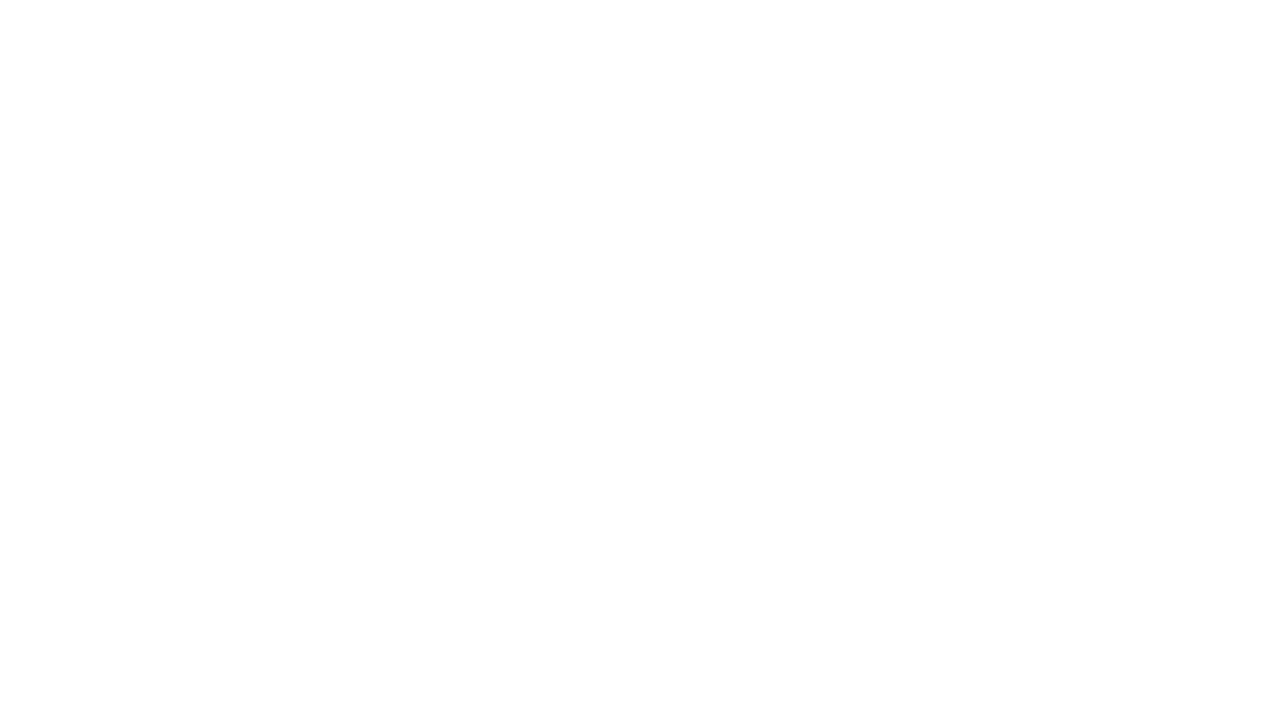

Clicked on 'Forgot password' link at (1102, 361) on #forgot_password
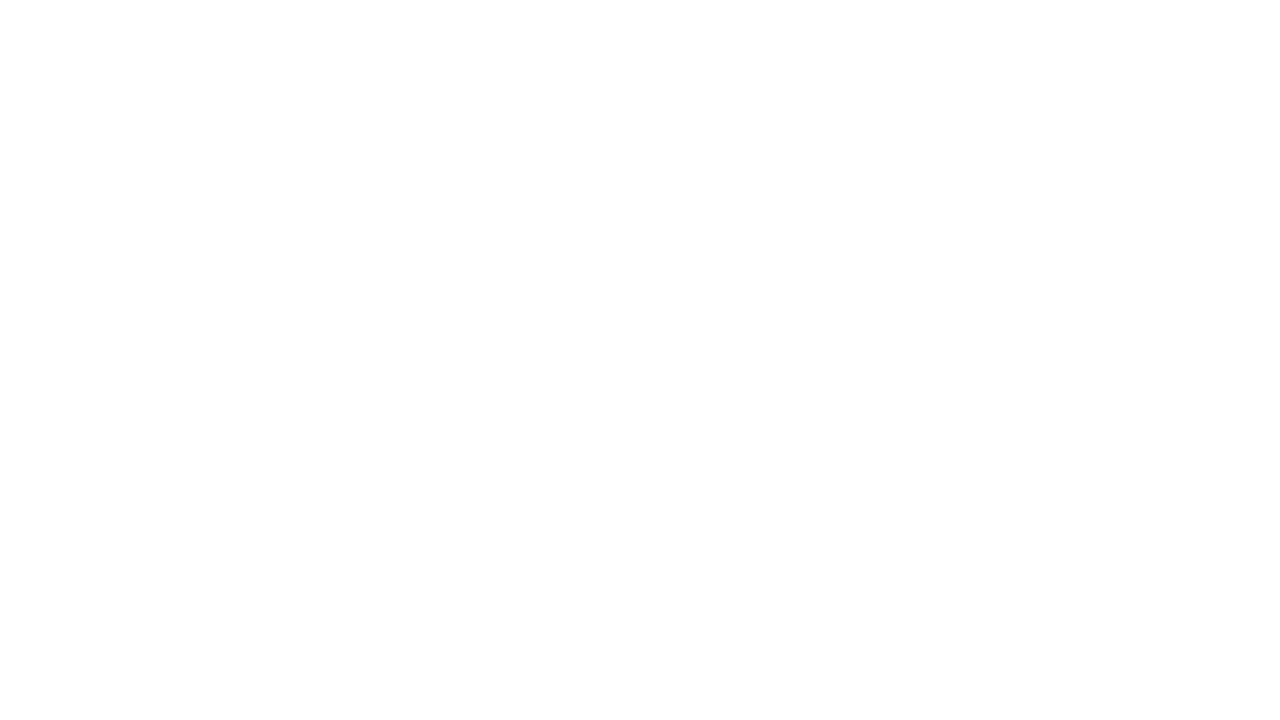

Waited for 'Login' tab to appear
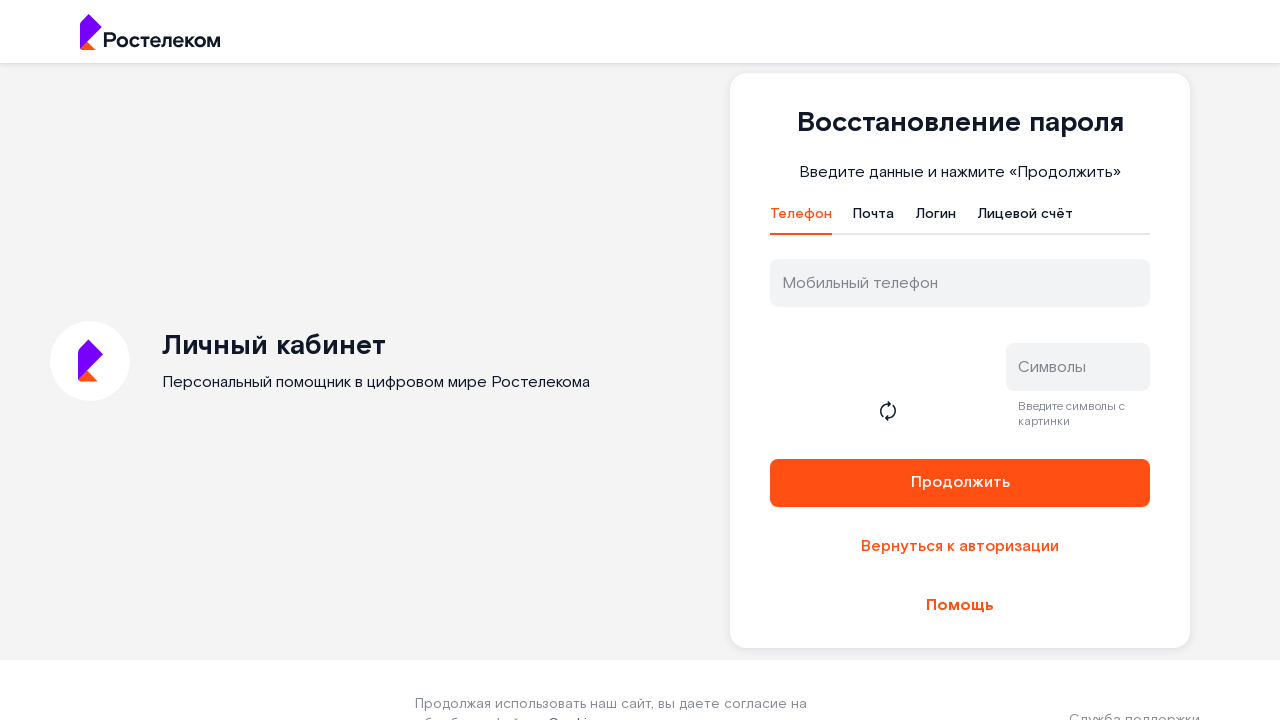

Clicked on 'Login' tab at (936, 219) on #t-btn-tab-login
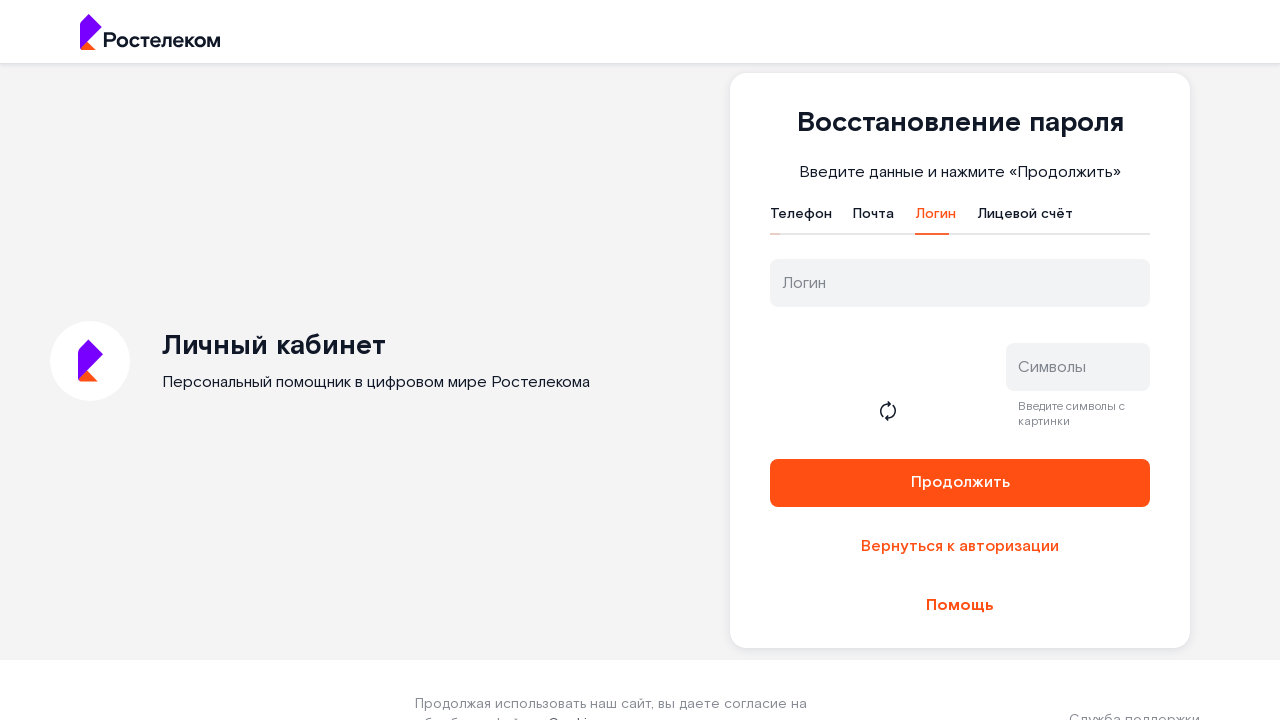

Entered invalid login 'abc0000' in username field on #username
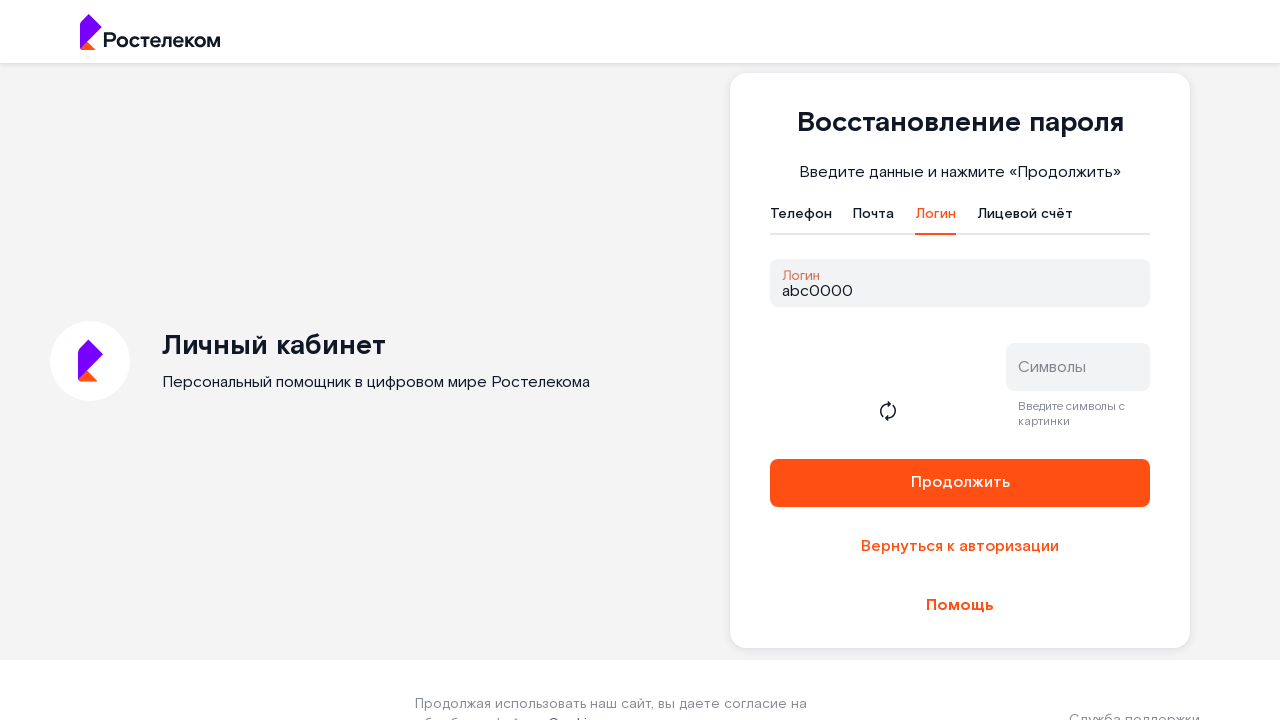

Clicked 'Continue' button at (960, 483) on #reset
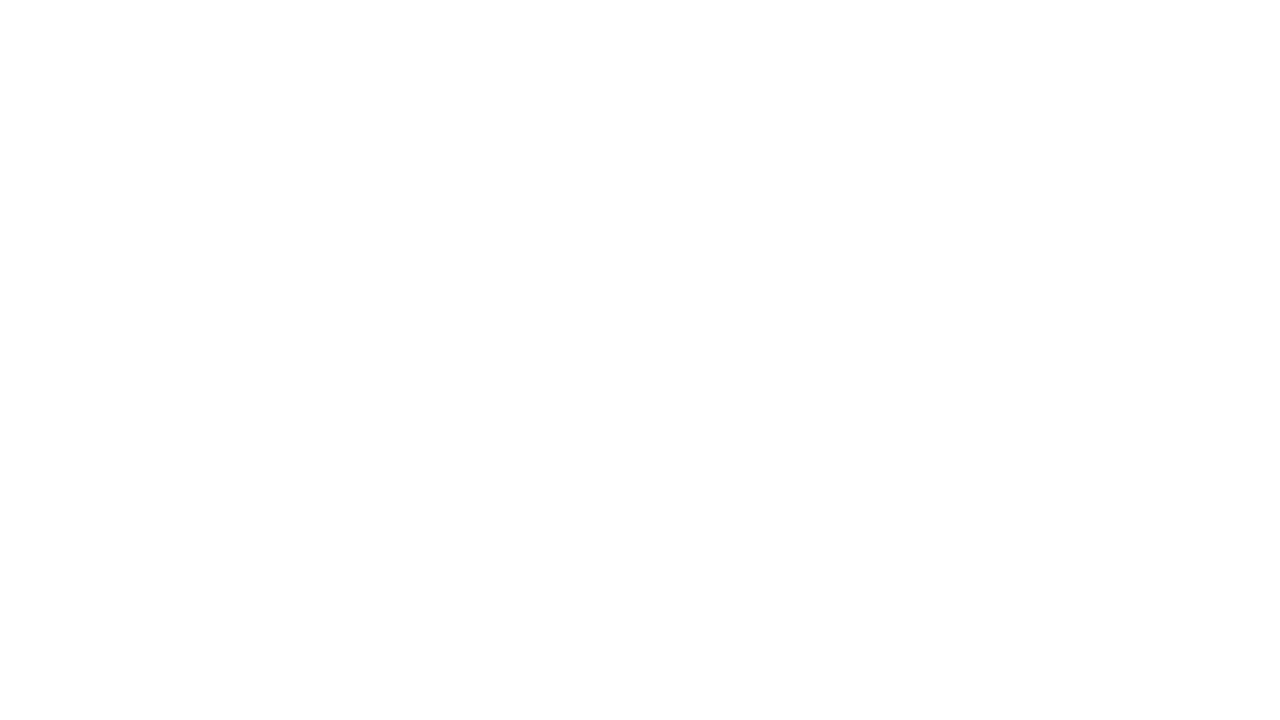

Error message appeared for invalid login
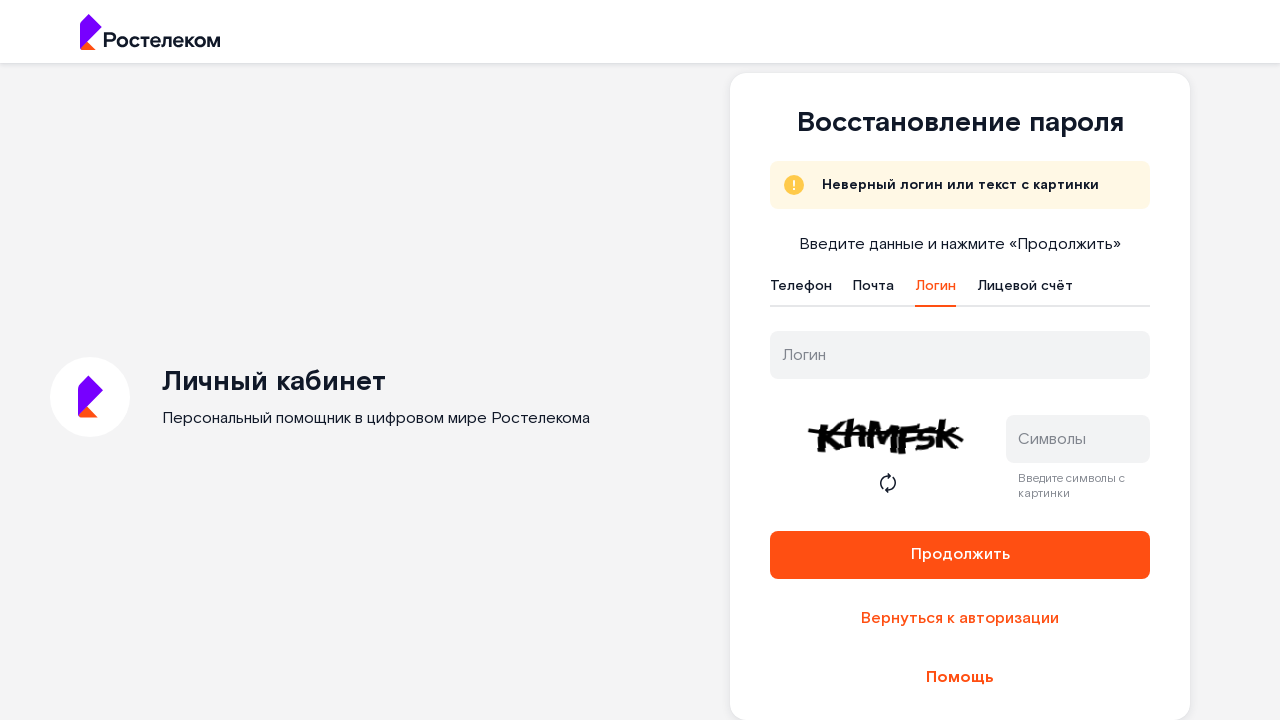

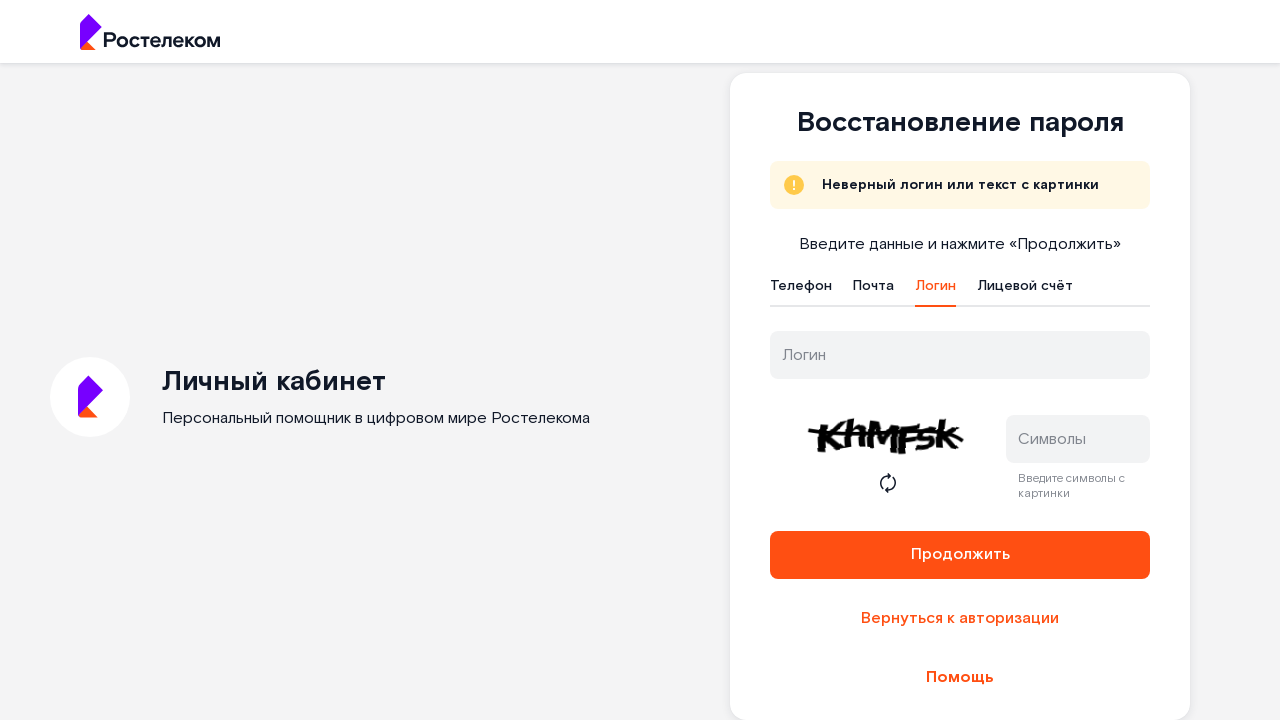